Tests a range slider demo by interacting with a slider input element.

Starting URL: https://www.lambdatest.com/selenium-playground/drag-drop-range-sliders-demo

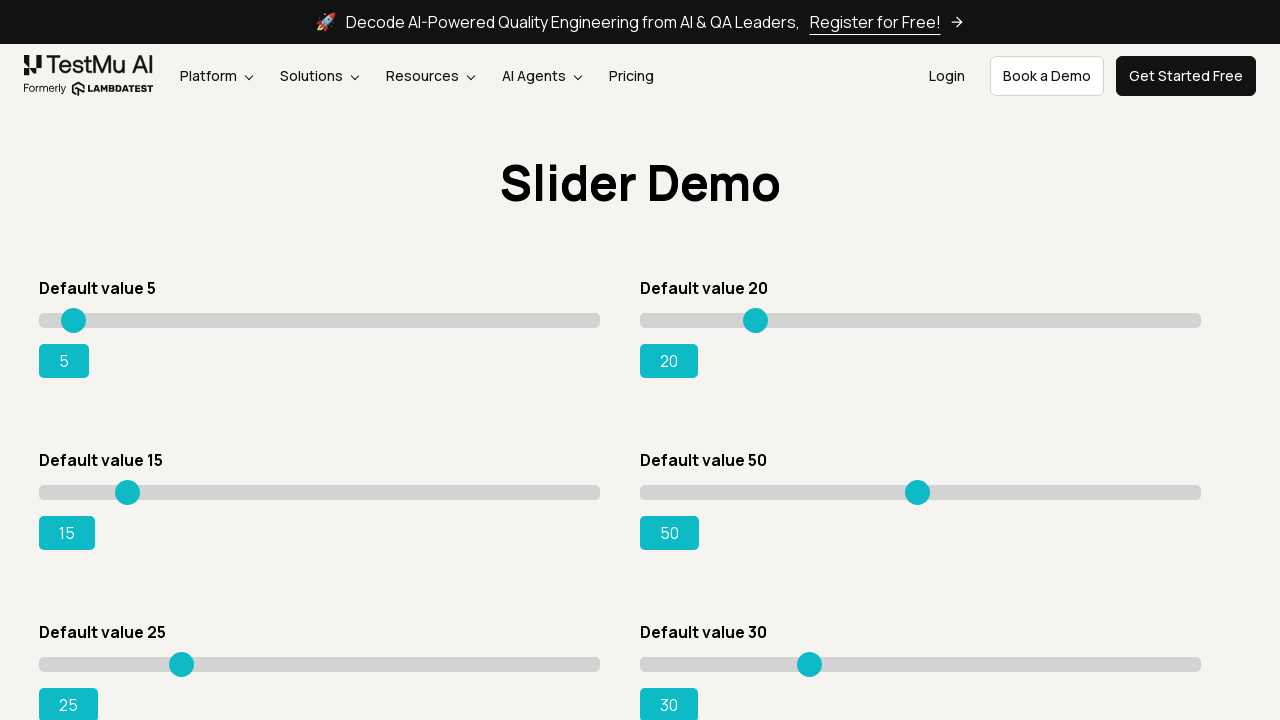

Filled range slider input with value 100 on .sp__range-success > .sp__range
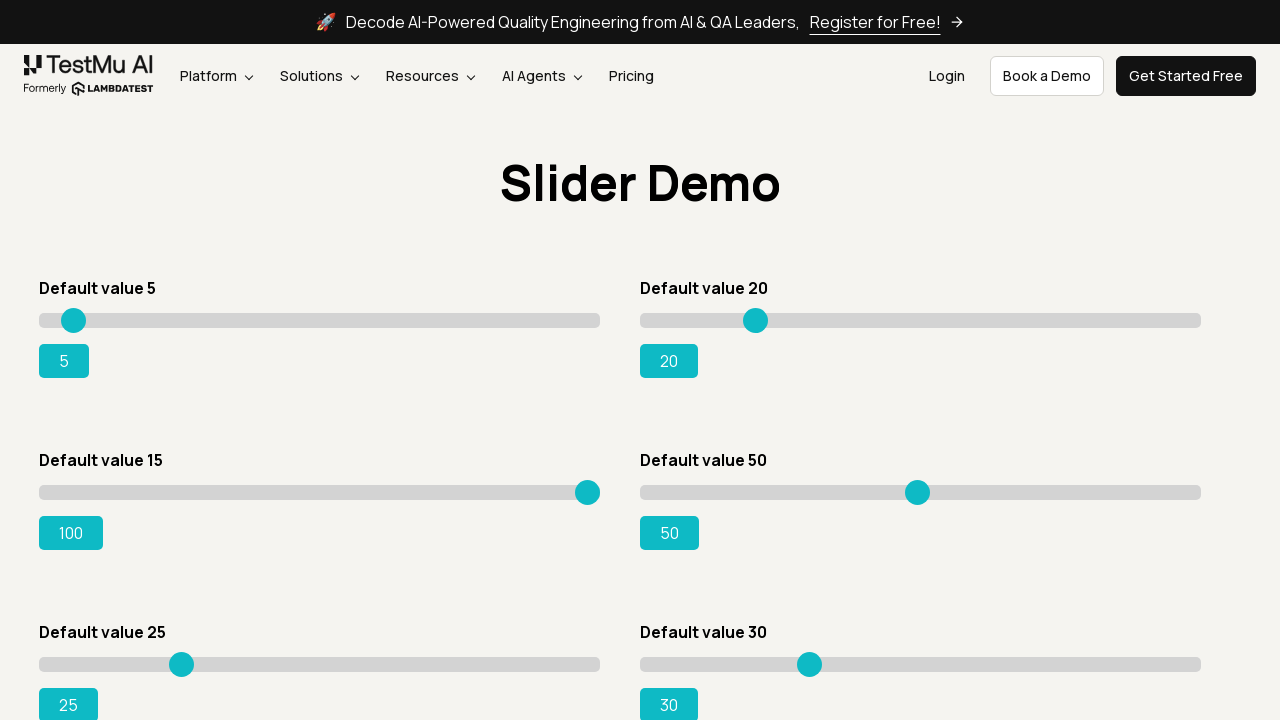

Clicked on the range slider element at (320, 492) on .sp__range-success > .sp__range
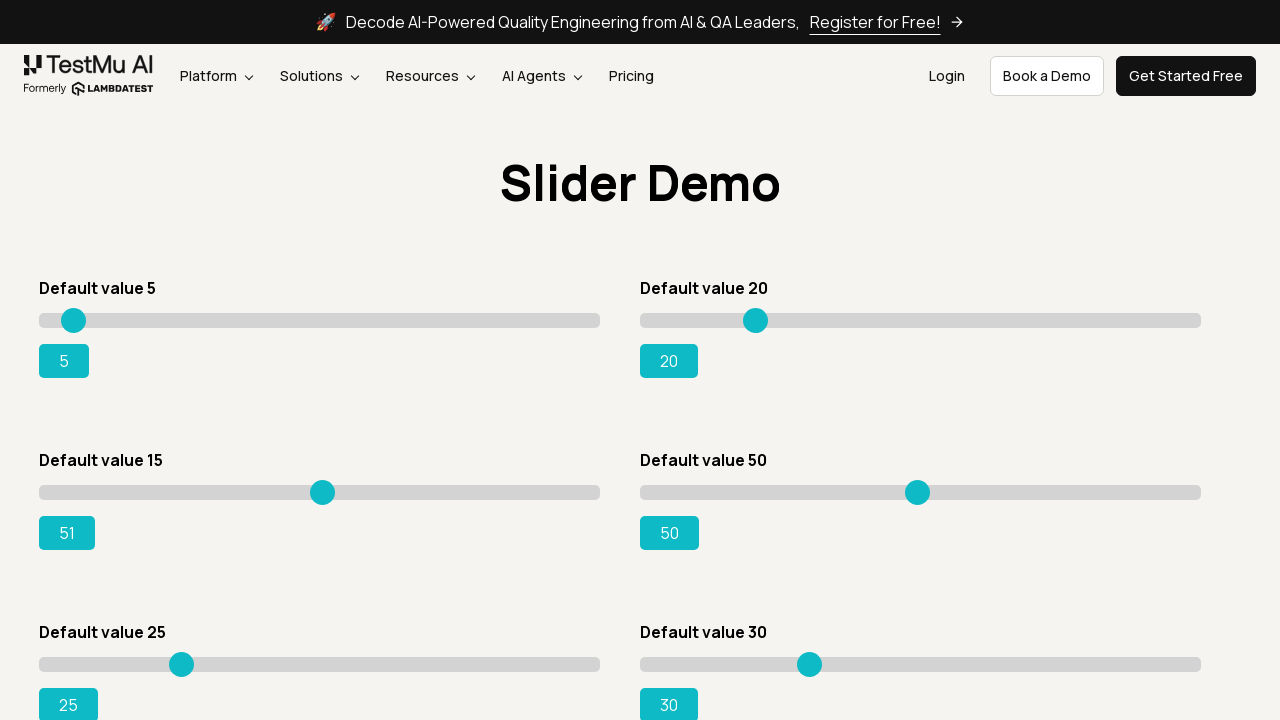

Output element loaded after slider interaction
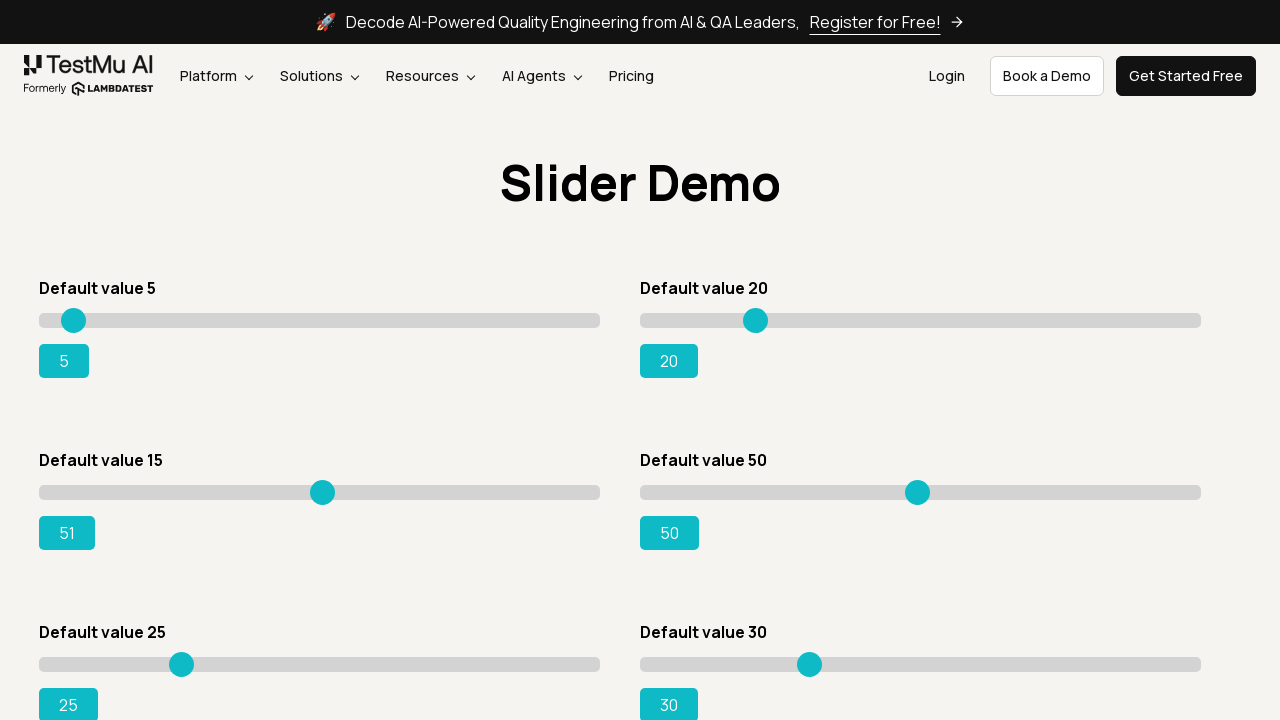

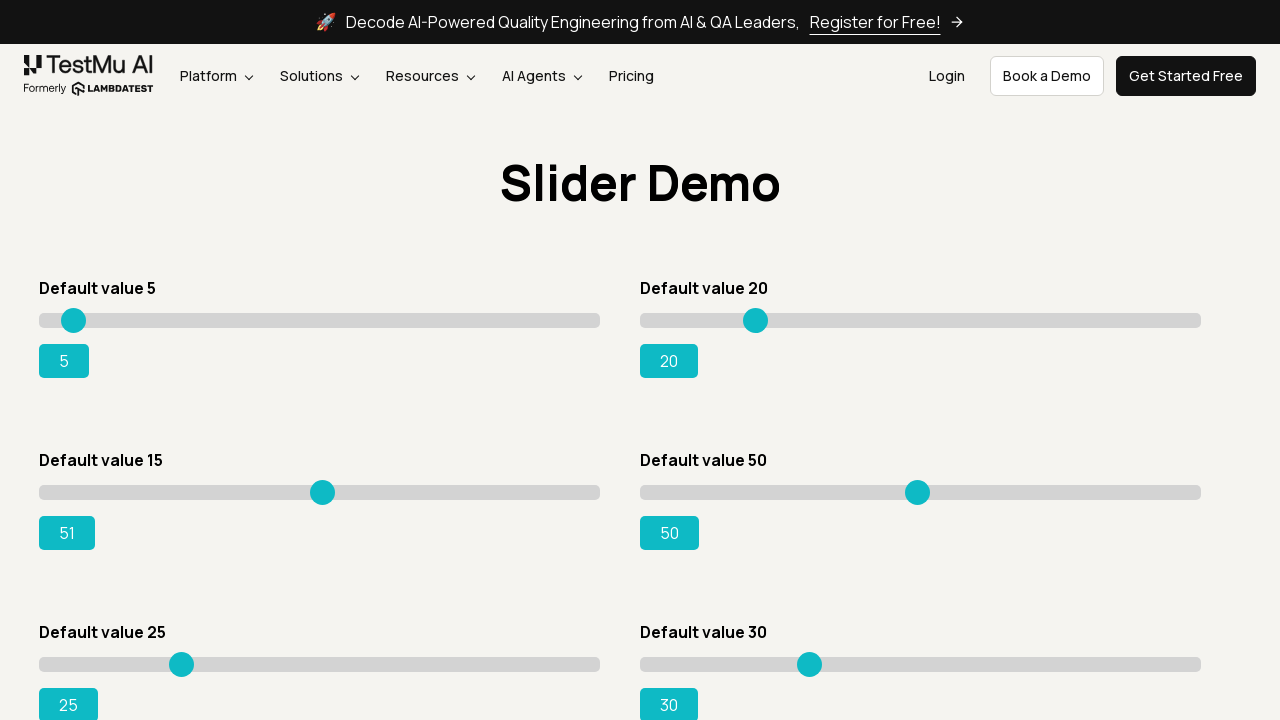